Tests browser window handling by navigating to W3Schools, switching to an iframe, clicking a button that opens a new window, then switching between the parent and child windows.

Starting URL: https://www.w3schools.com/jsref/tryit.asp?filename=tryjsref_win_open

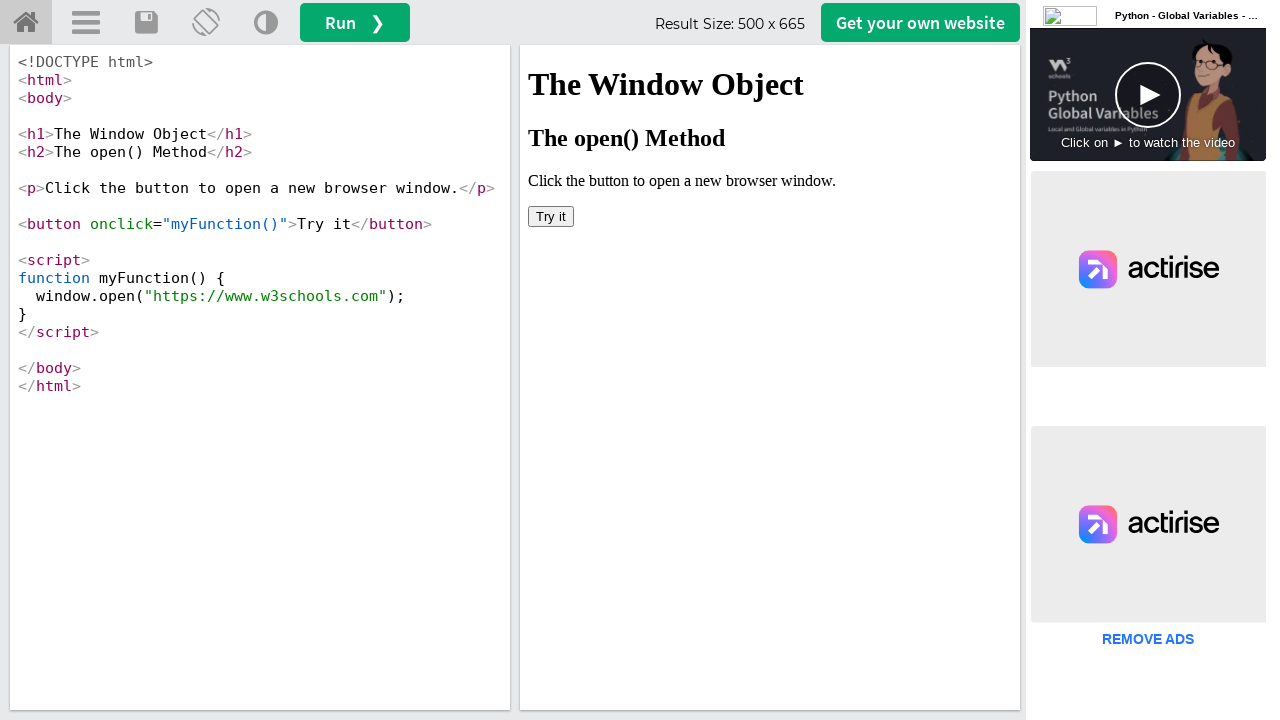

Located iframe with id 'iframeResult'
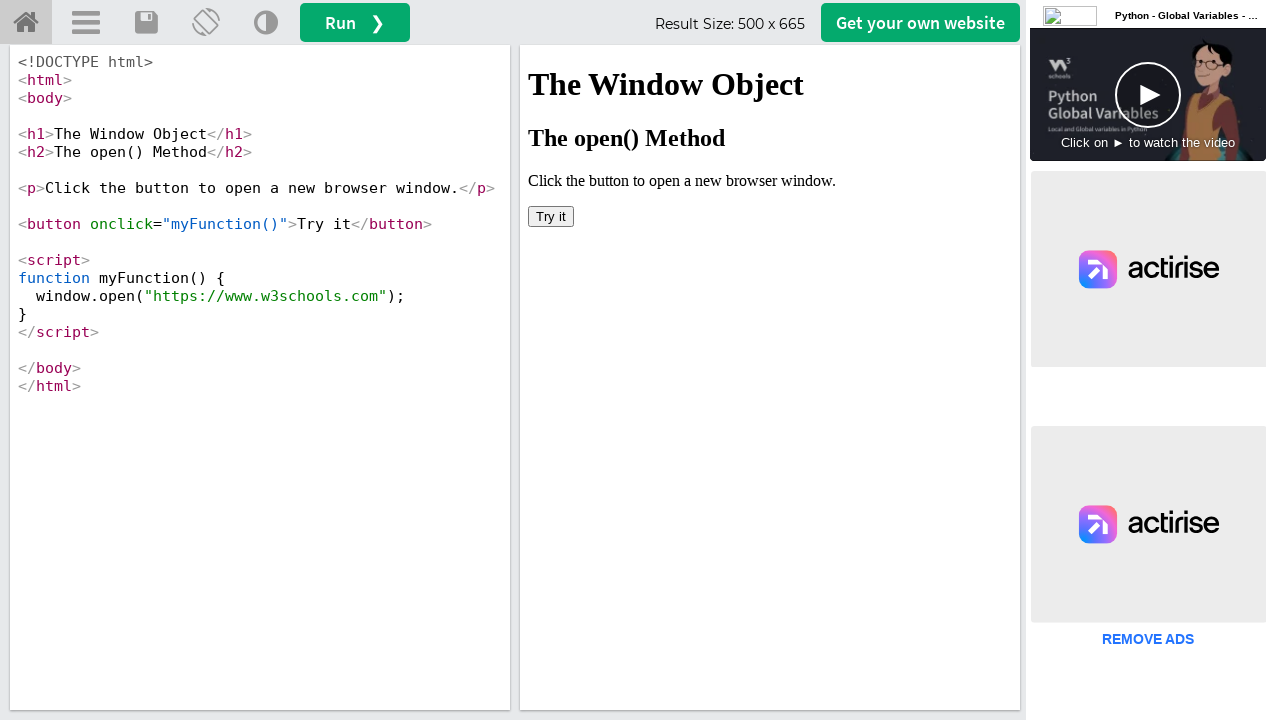

Clicked 'Try it' button to open new window at (551, 216) on #iframeResult >> internal:control=enter-frame >> xpath=//button[text()='Try it']
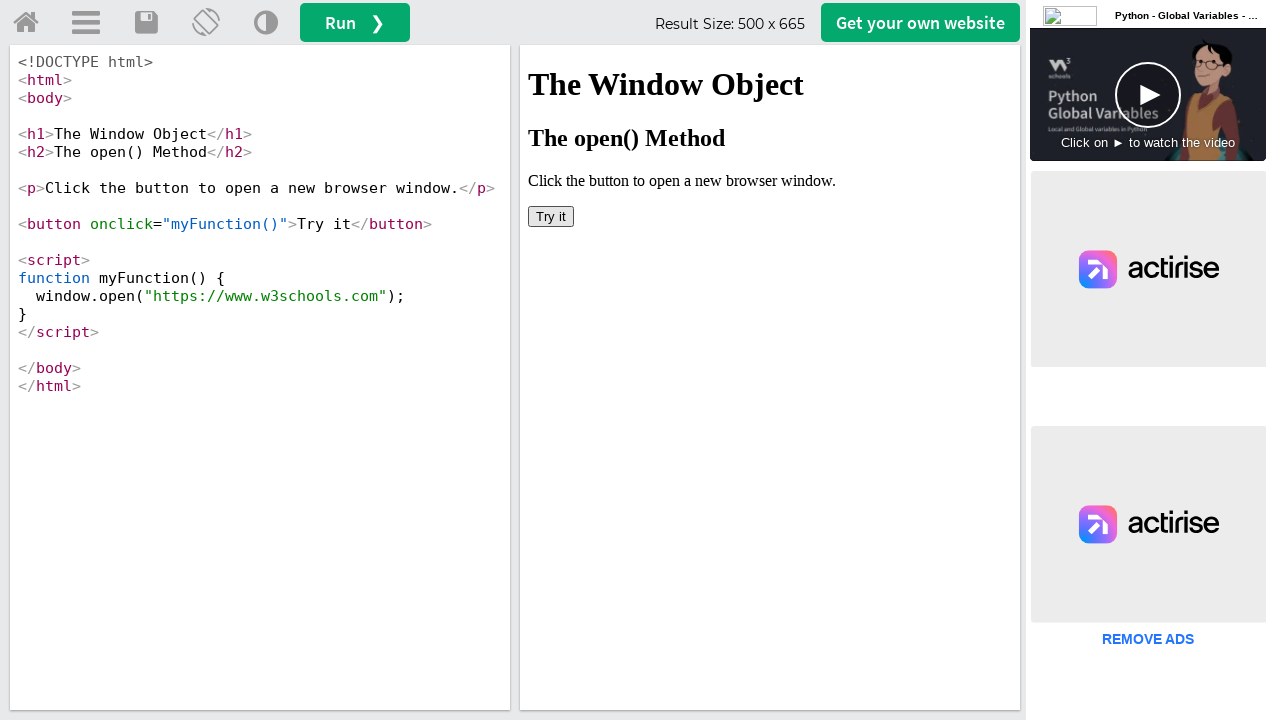

Captured new child window page object
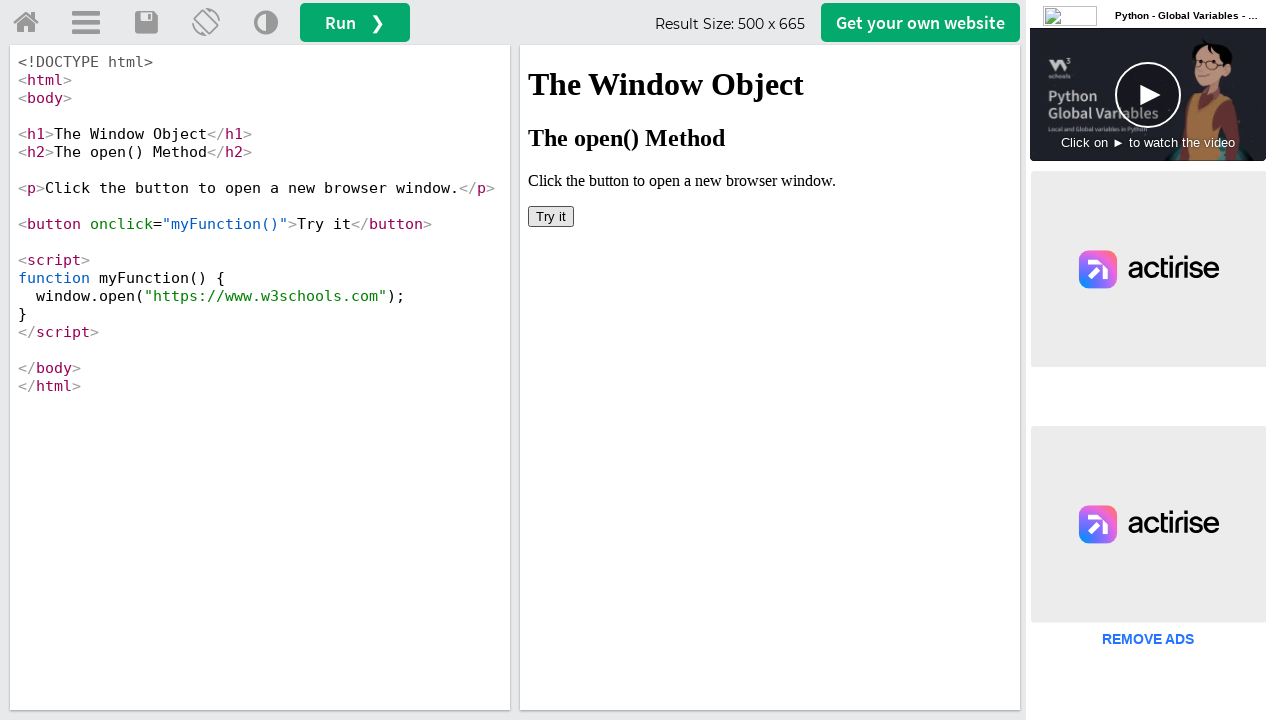

Child window finished loading
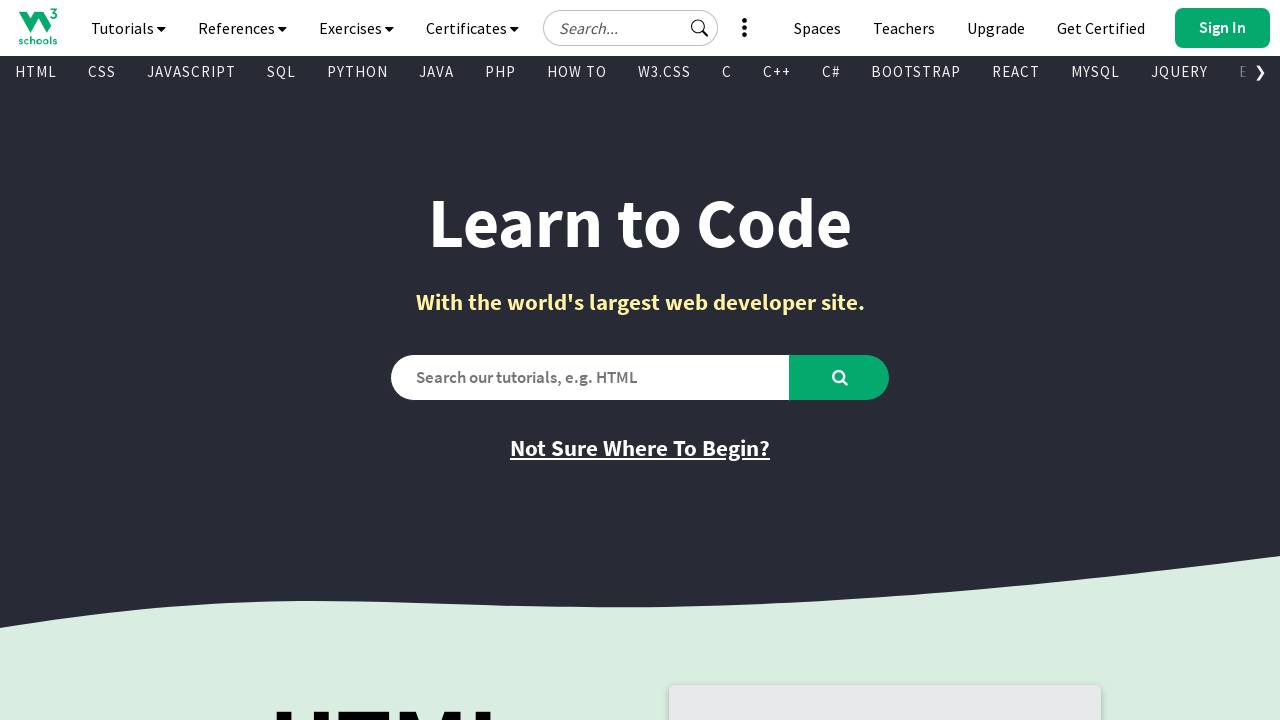

Verified child window URL: https://www.w3schools.com/, Title: W3Schools Online Web Tutorials
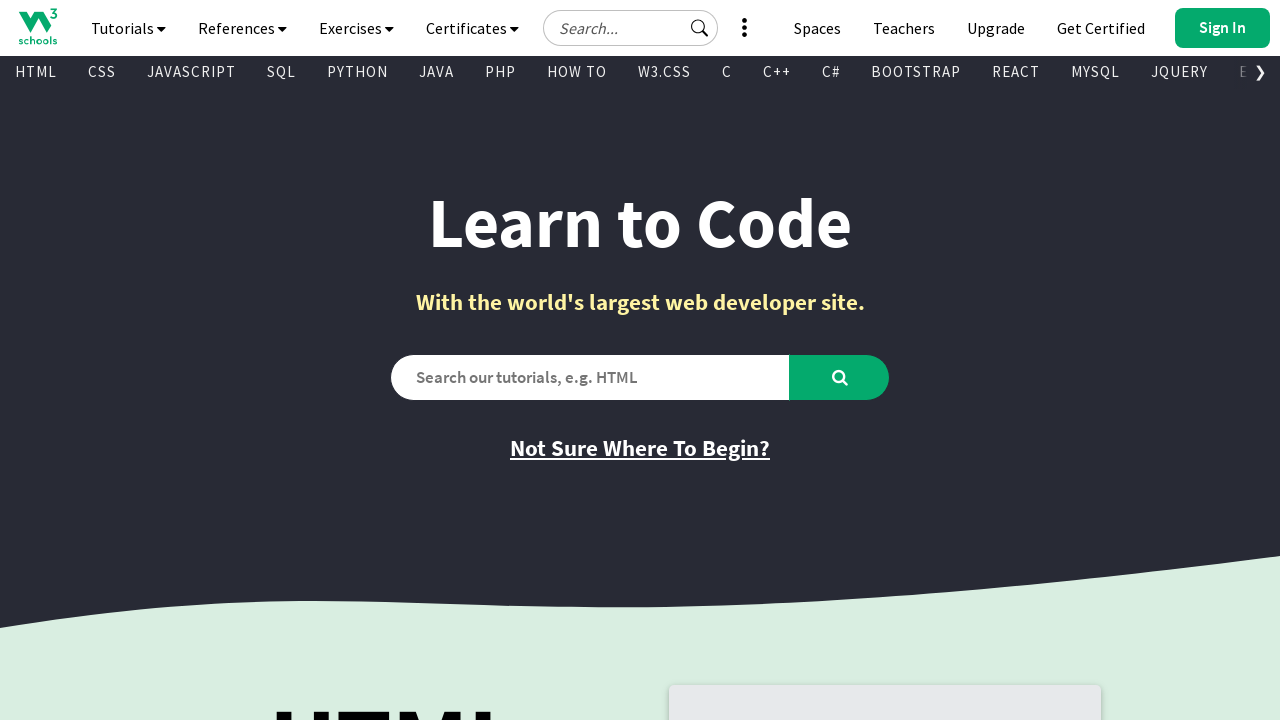

Closed child window
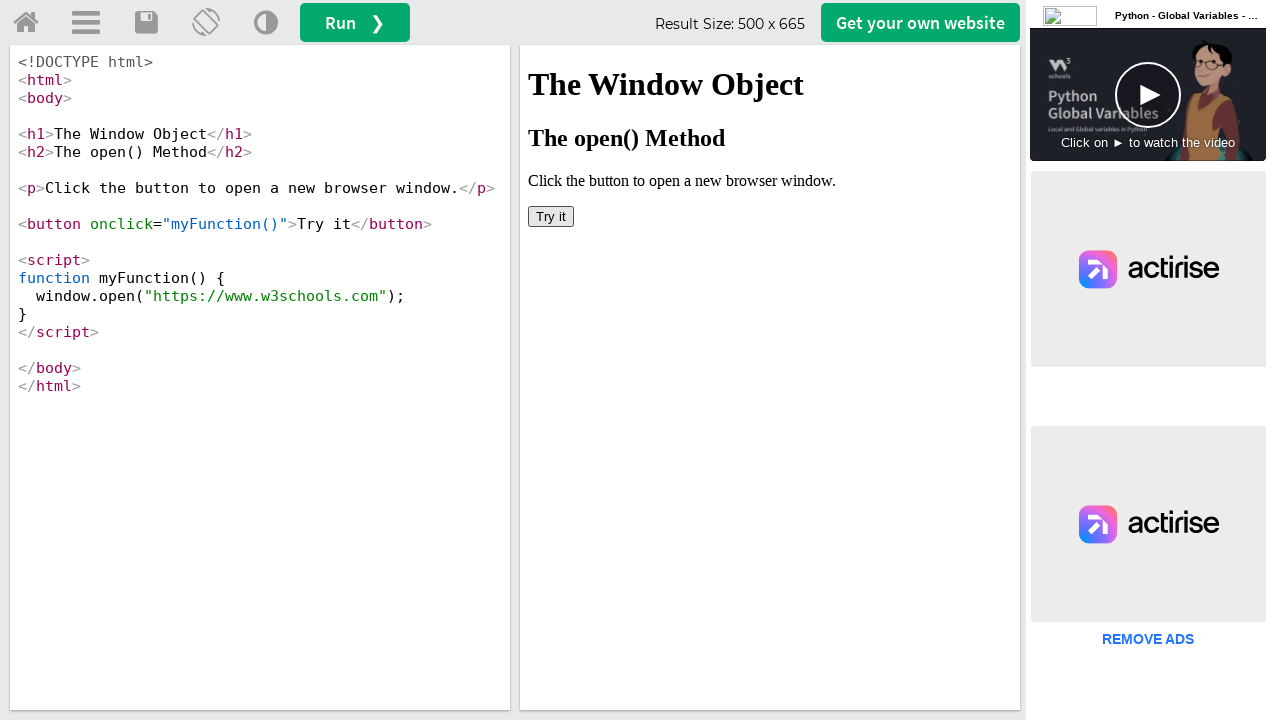

Switched back to parent window
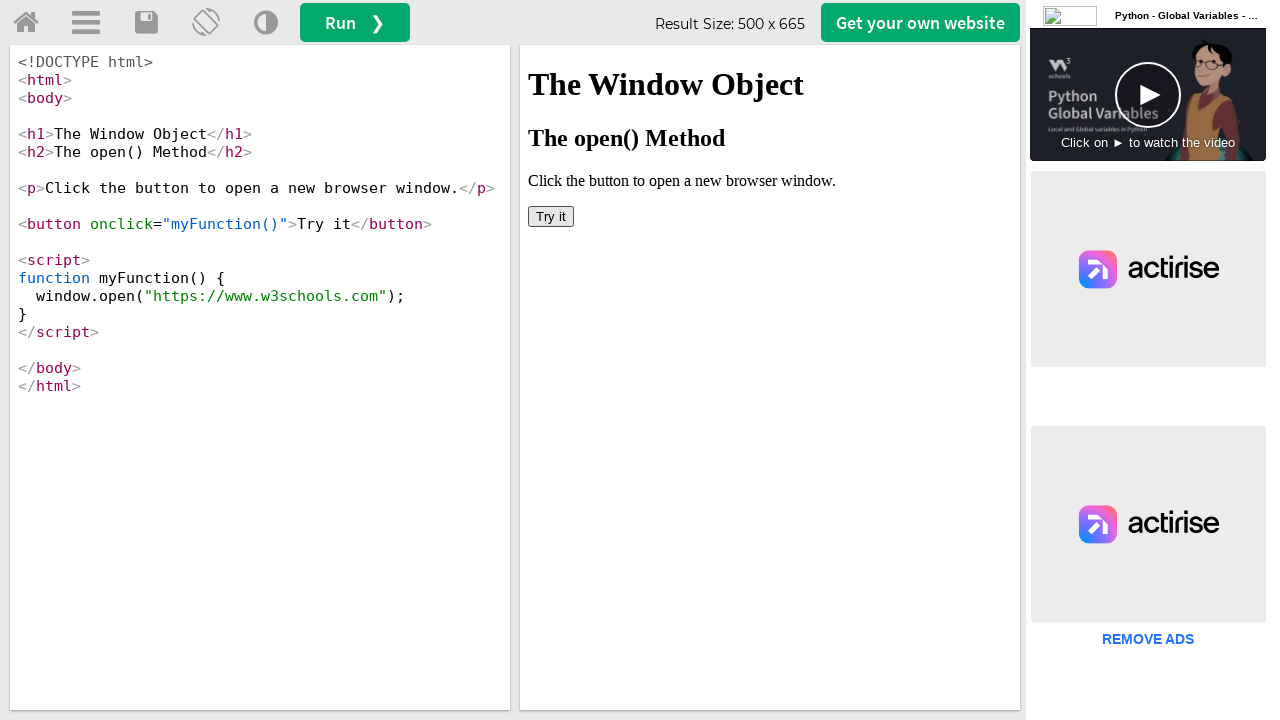

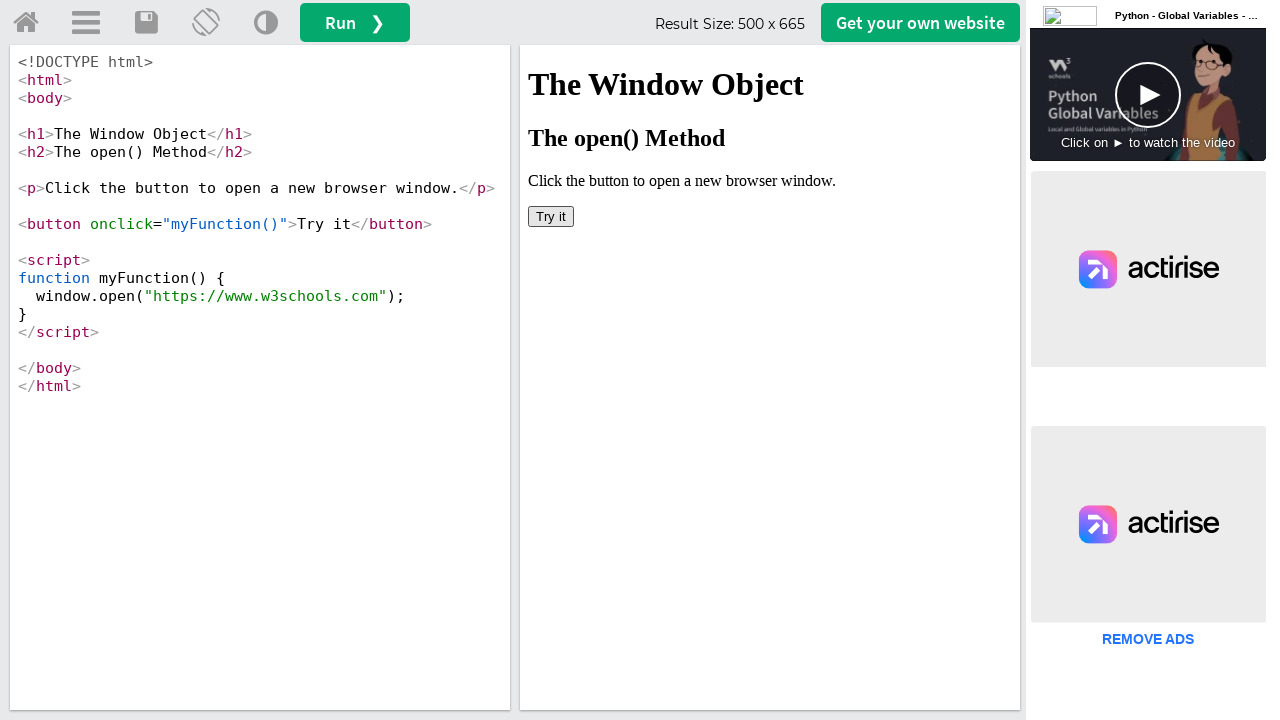